Tests handling a JavaScript confirm dialog by clicking OK to accept it

Starting URL: https://the-internet.herokuapp.com/javascript_alerts

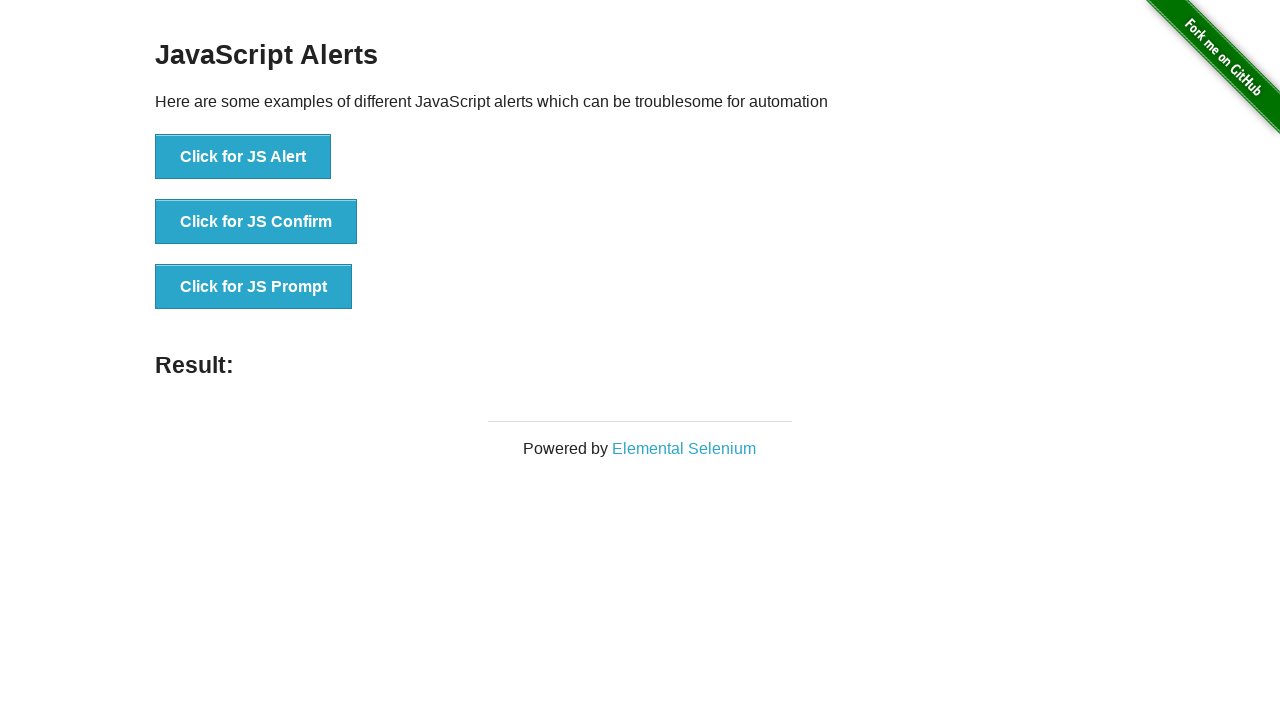

Set up dialog handler to accept confirm dialogs
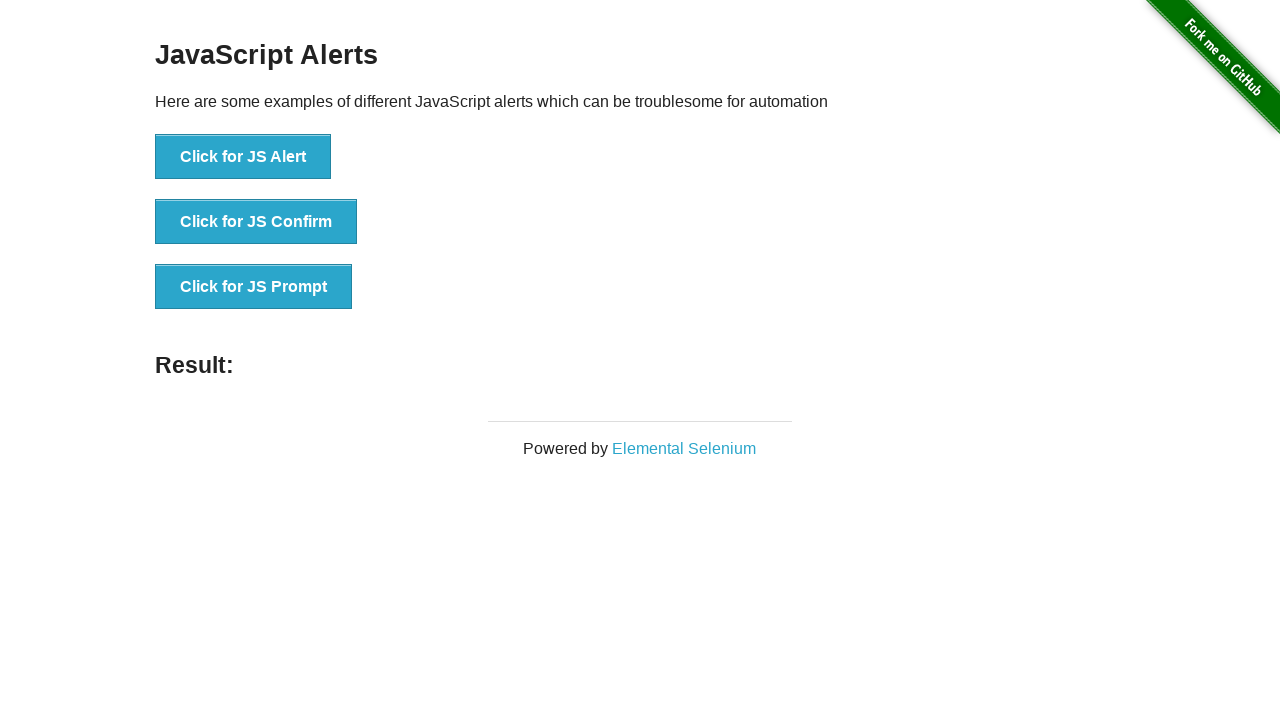

Clicked 'Click for JS Confirm' button to trigger JavaScript confirm dialog at (256, 222) on xpath=//button[text()='Click for JS Confirm']
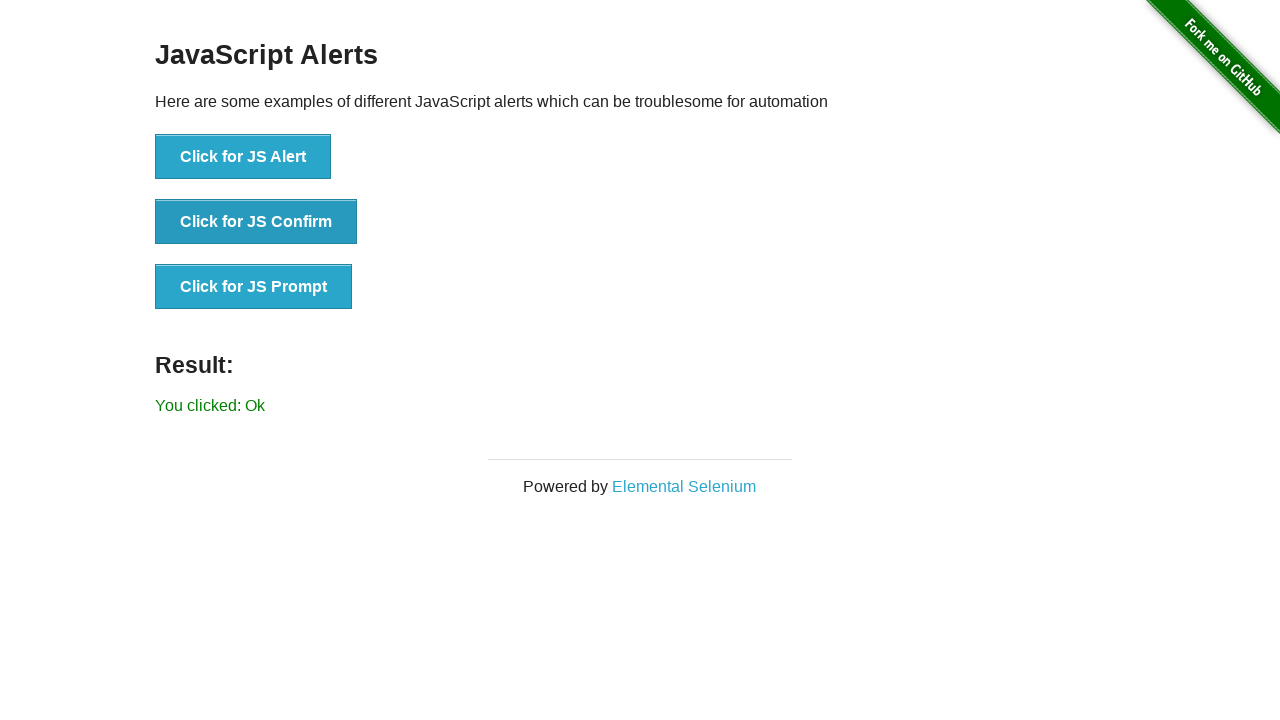

JavaScript confirm dialog was accepted and result message updated to 'You clicked: Ok'
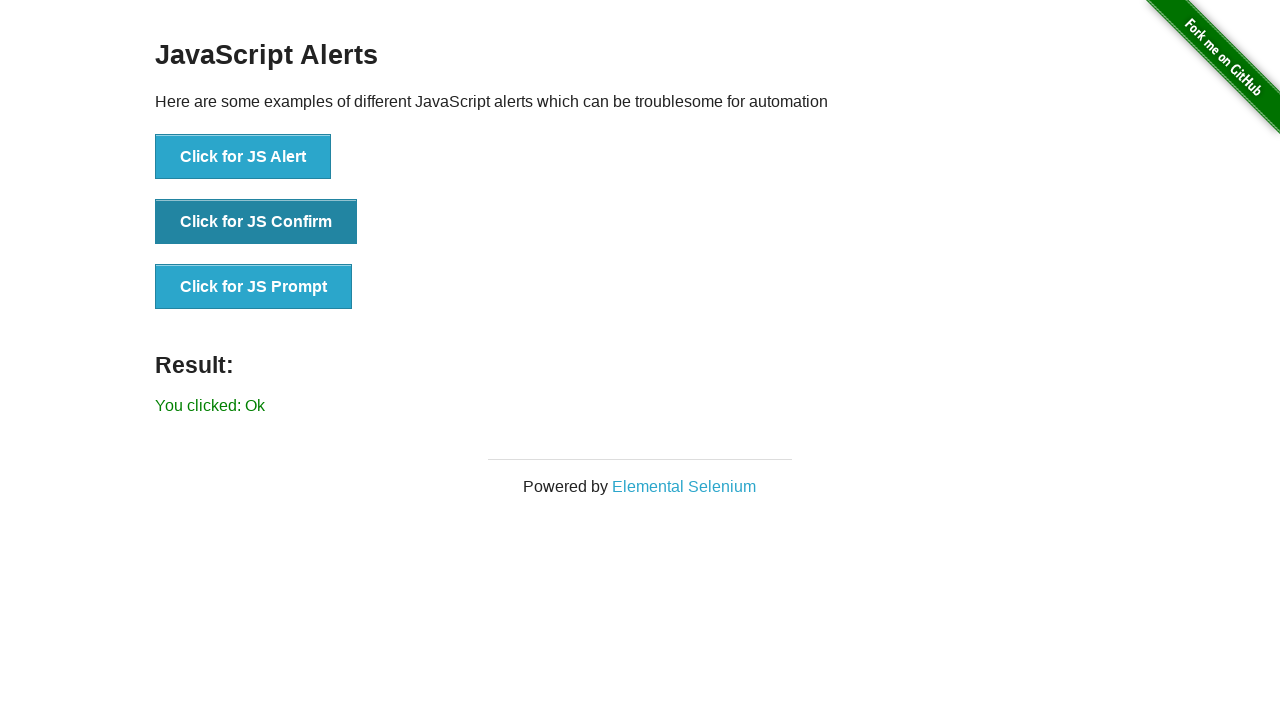

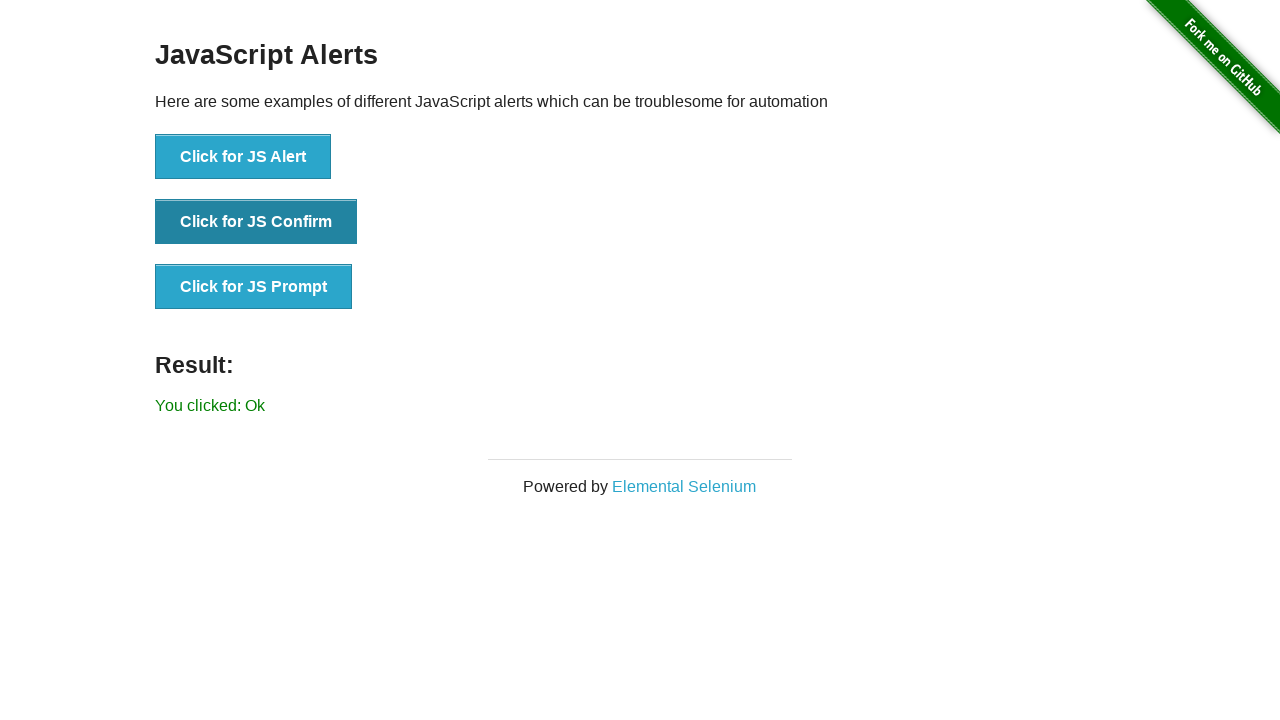